Tests registration form validation with mismatched email confirmation and verifies the confirm email error message

Starting URL: https://alada.vn/tai-khoan/dang-ky.html

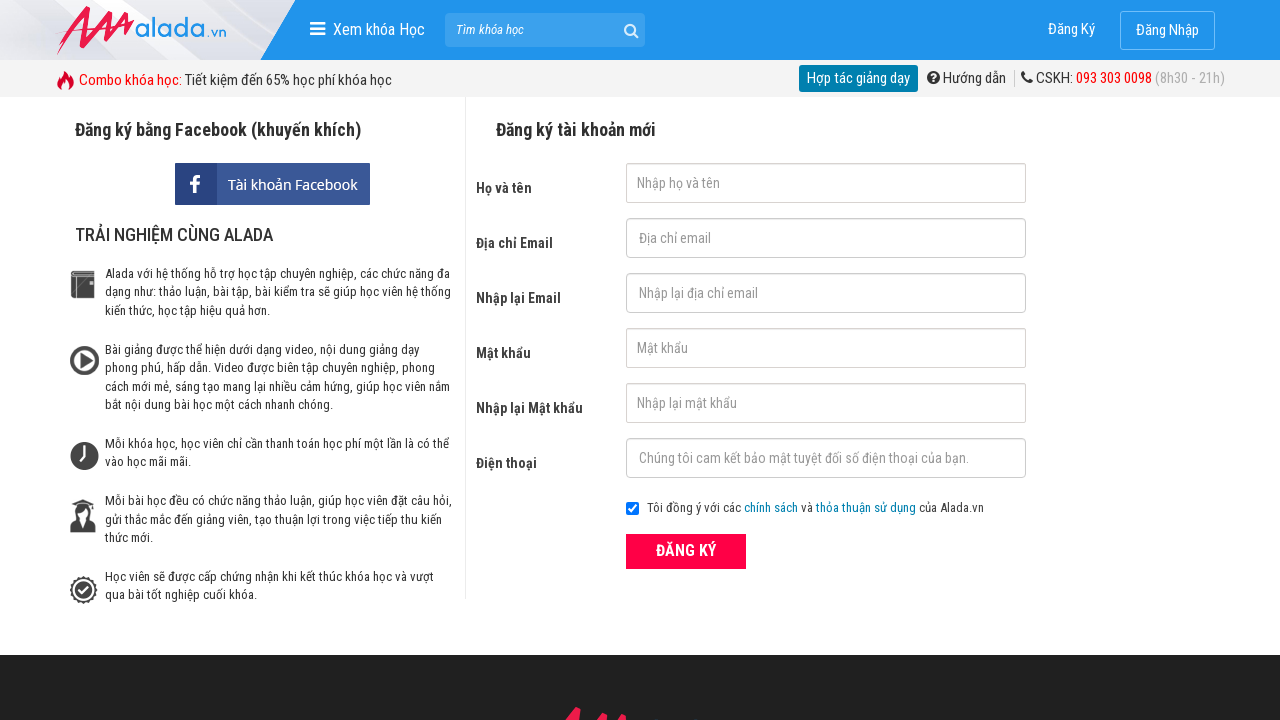

Filled full name field with 'Long Nguyen' on #txtFirstname
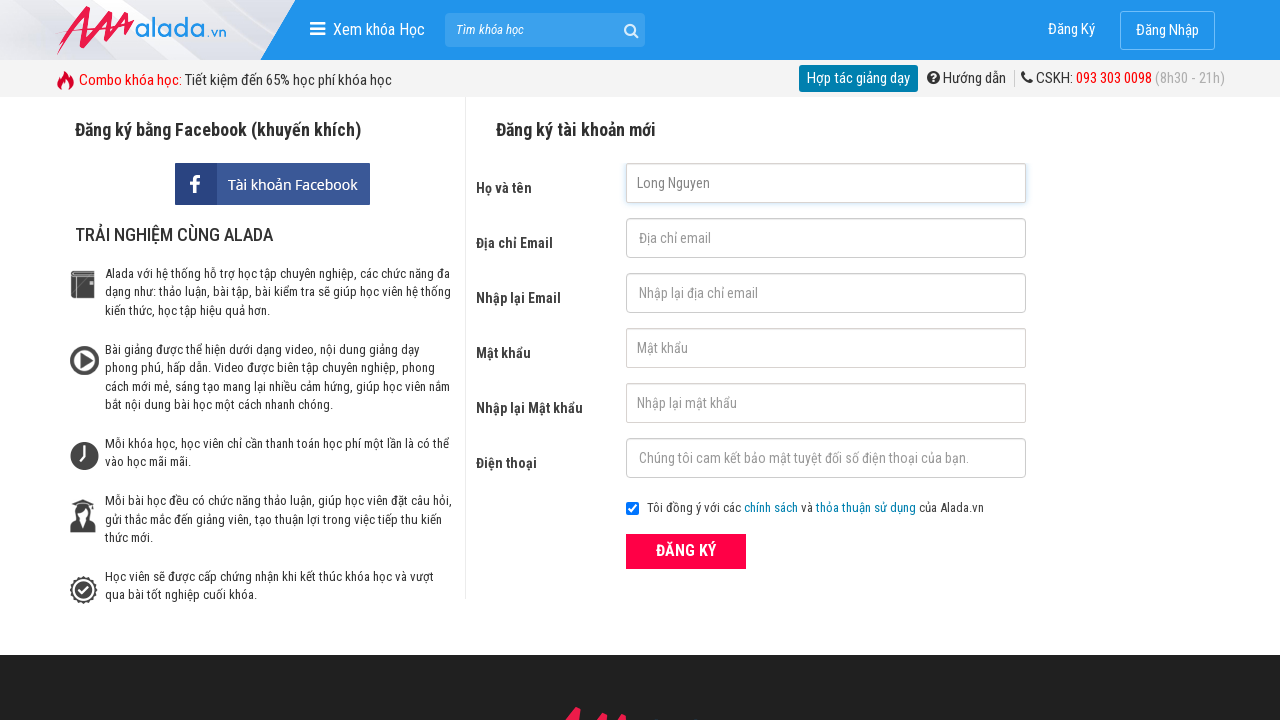

Filled email field with 'long@abc.com' on #txtEmail
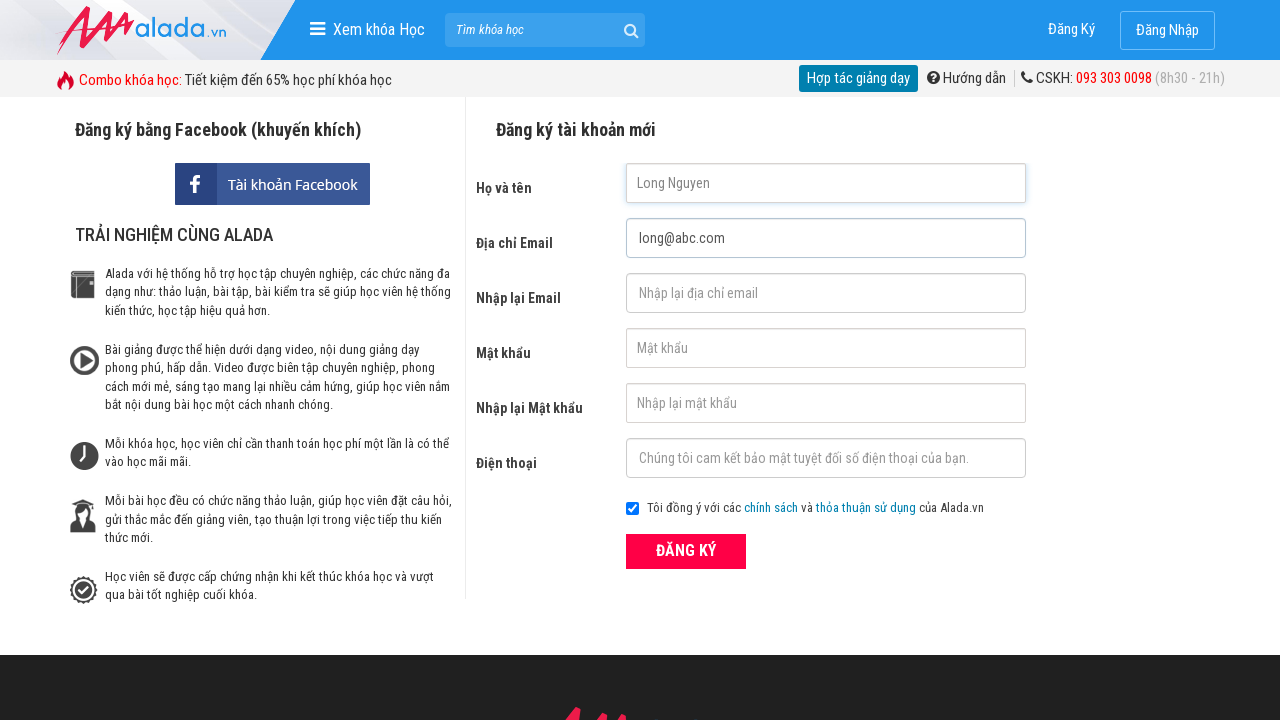

Filled confirm email field with 'long@abc.vn' (mismatched) on #txtCEmail
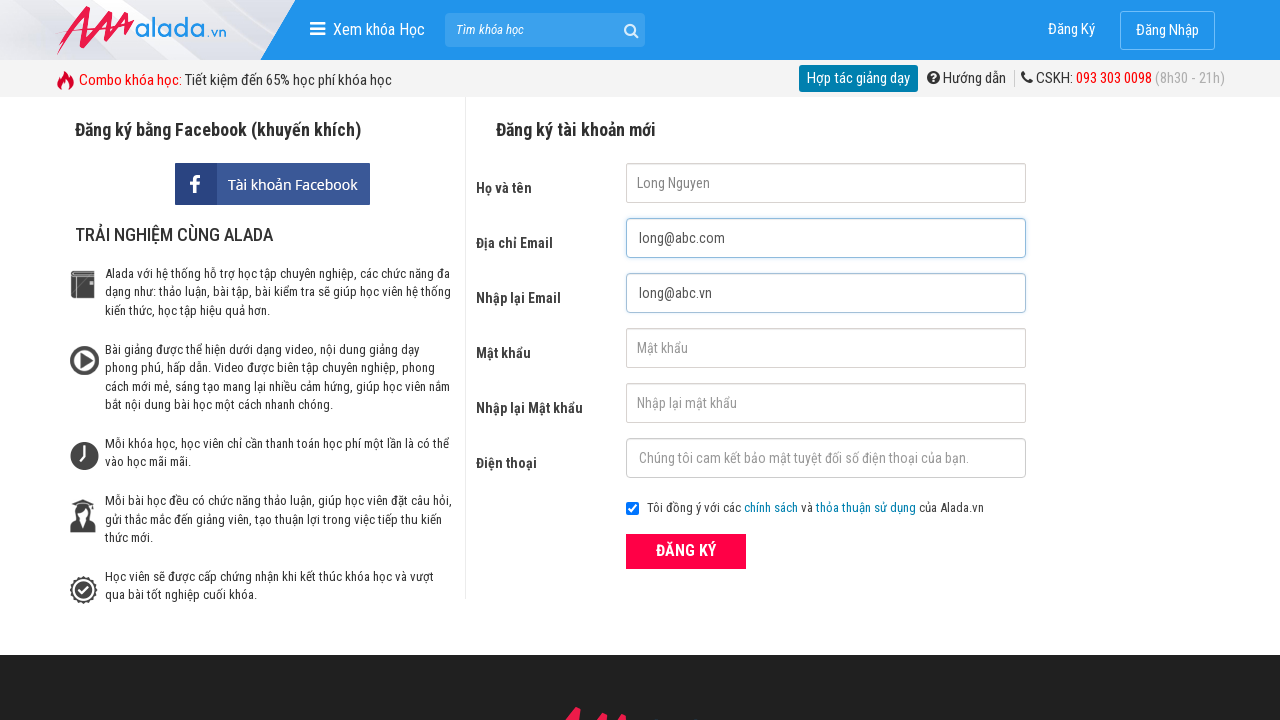

Filled password field with '1234567' on #txtPassword
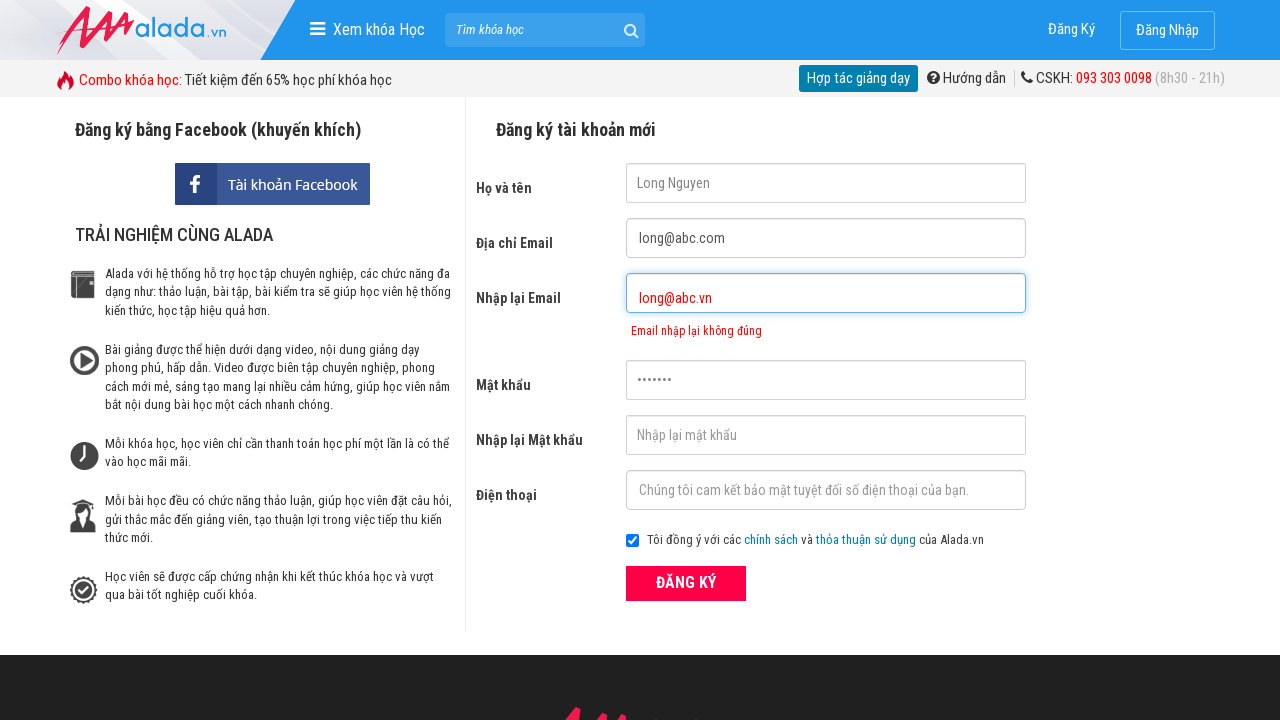

Filled confirm password field with '1234567' on #txtCPassword
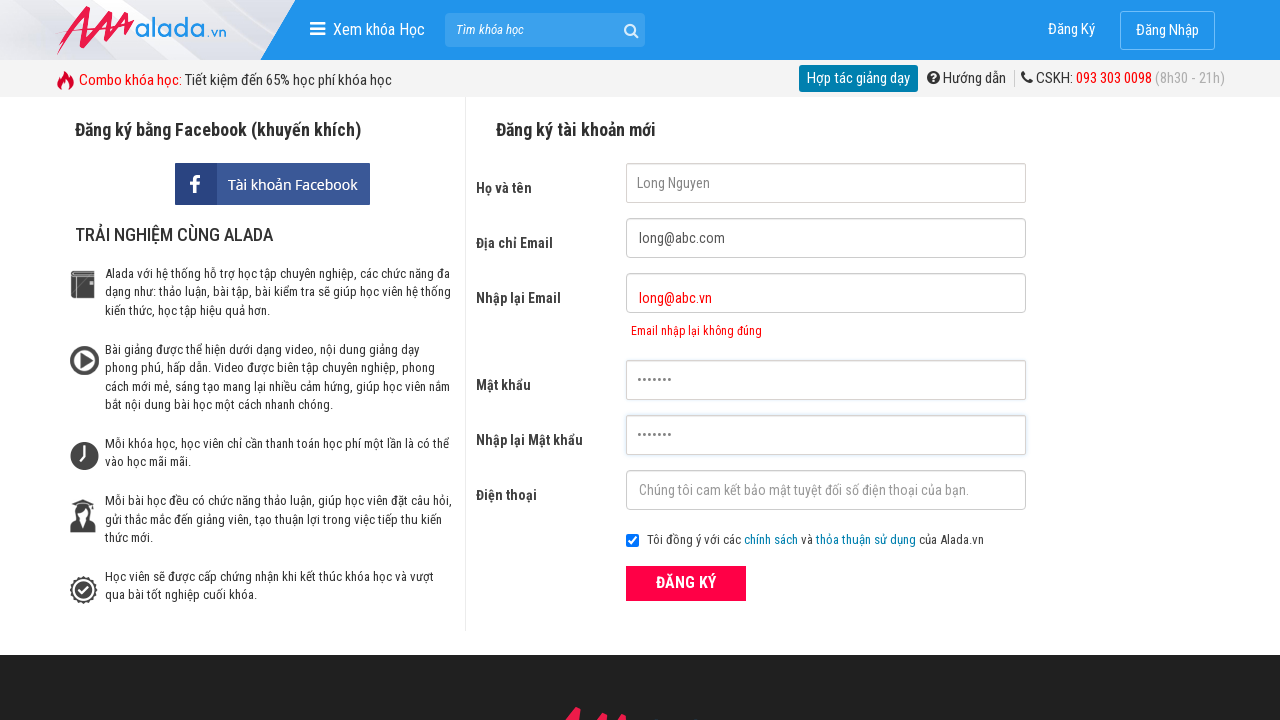

Filled phone number field with '0975474355' on #txtPhone
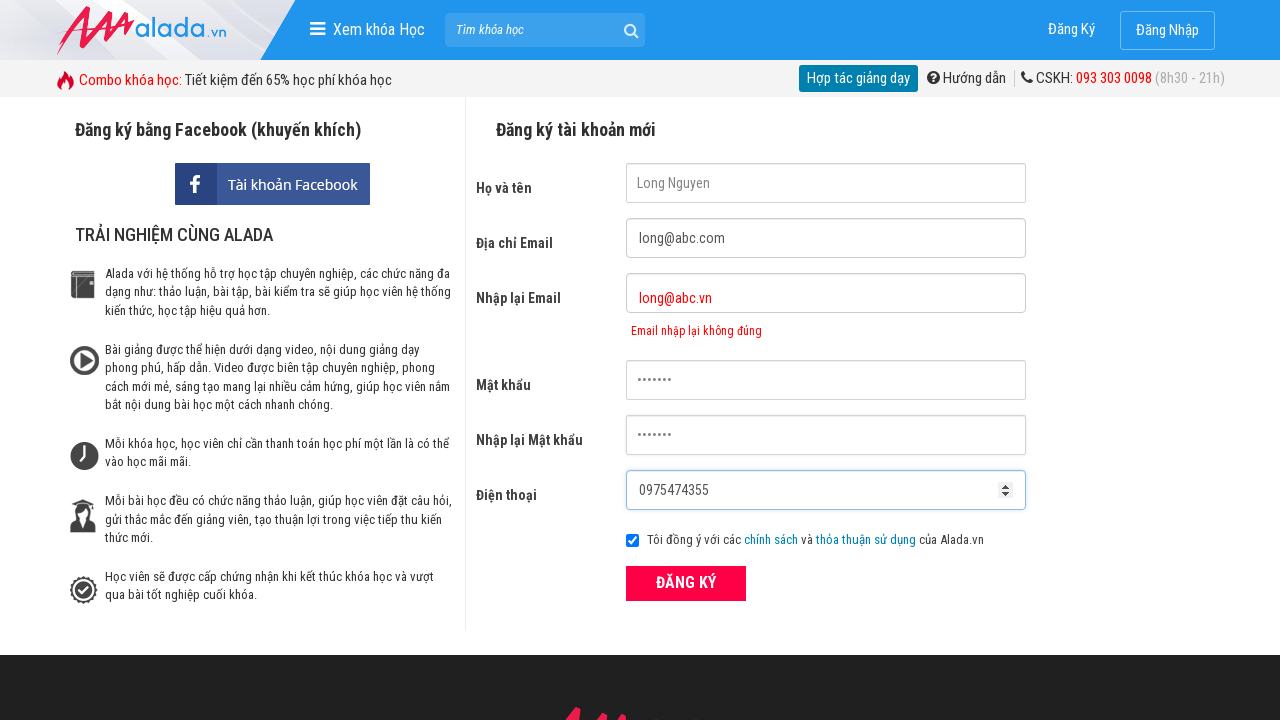

Clicked submit button to register at (686, 583) on button[type='submit']
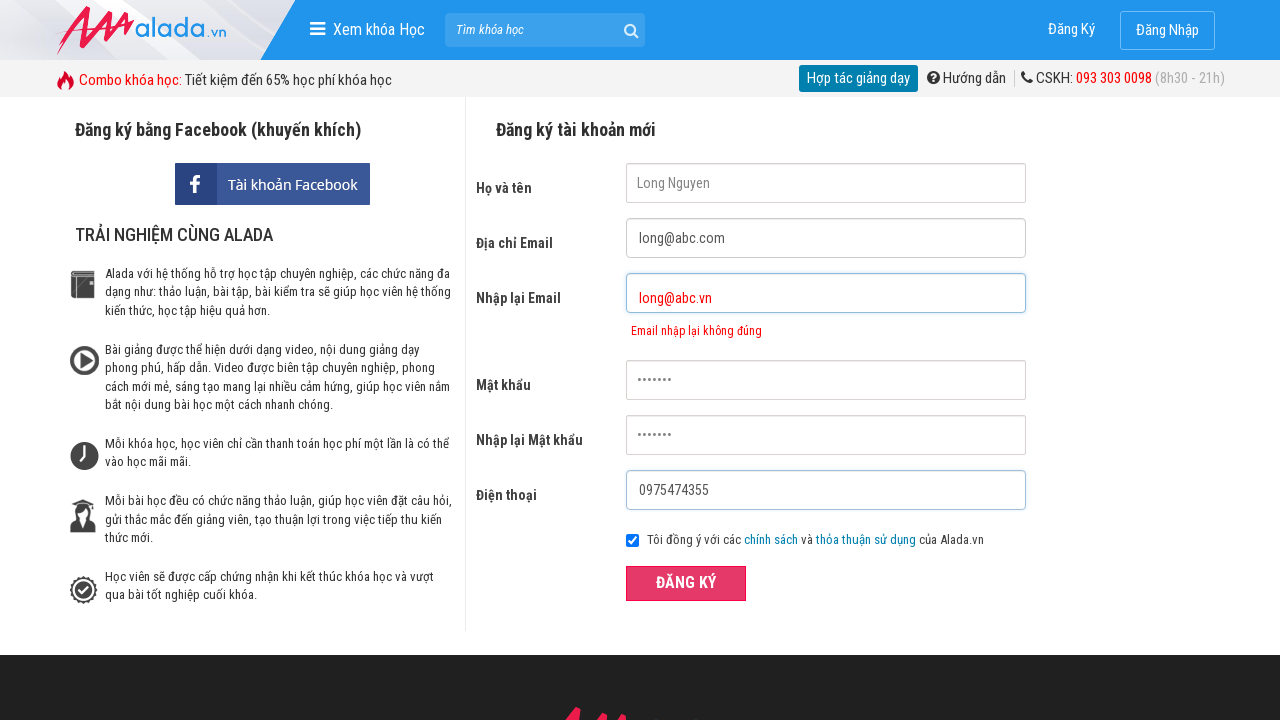

Confirm email error message appeared
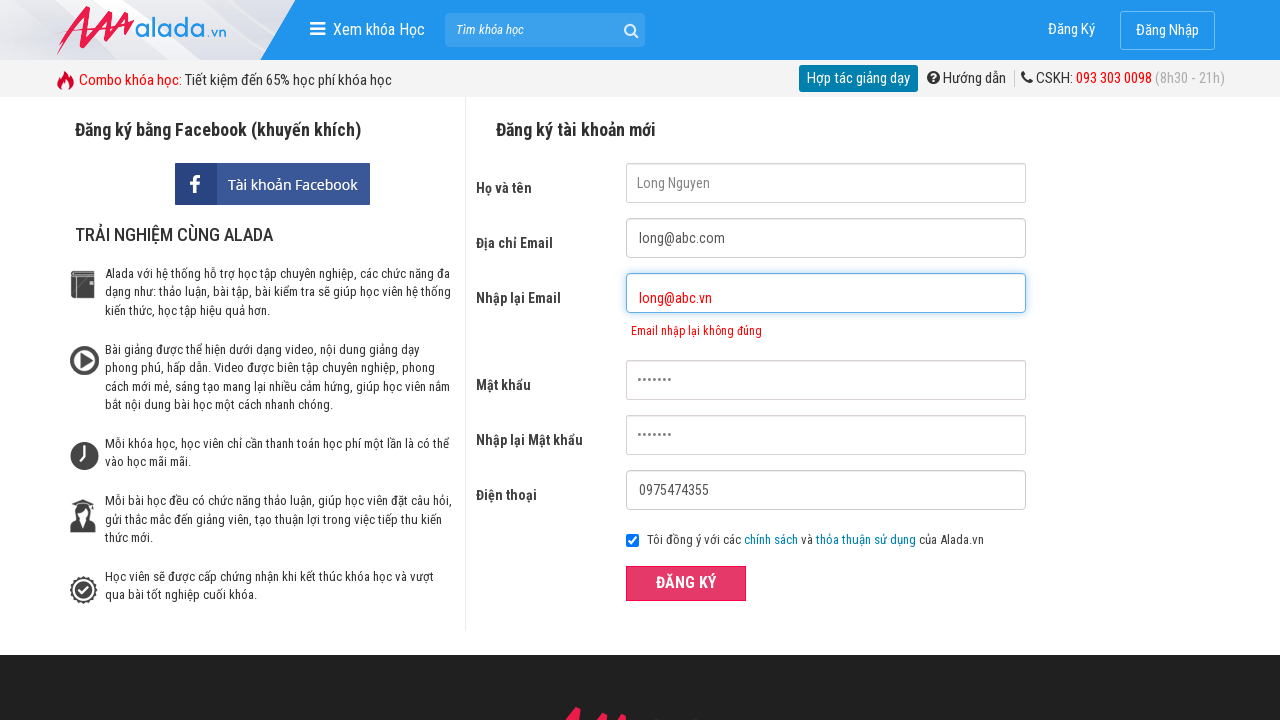

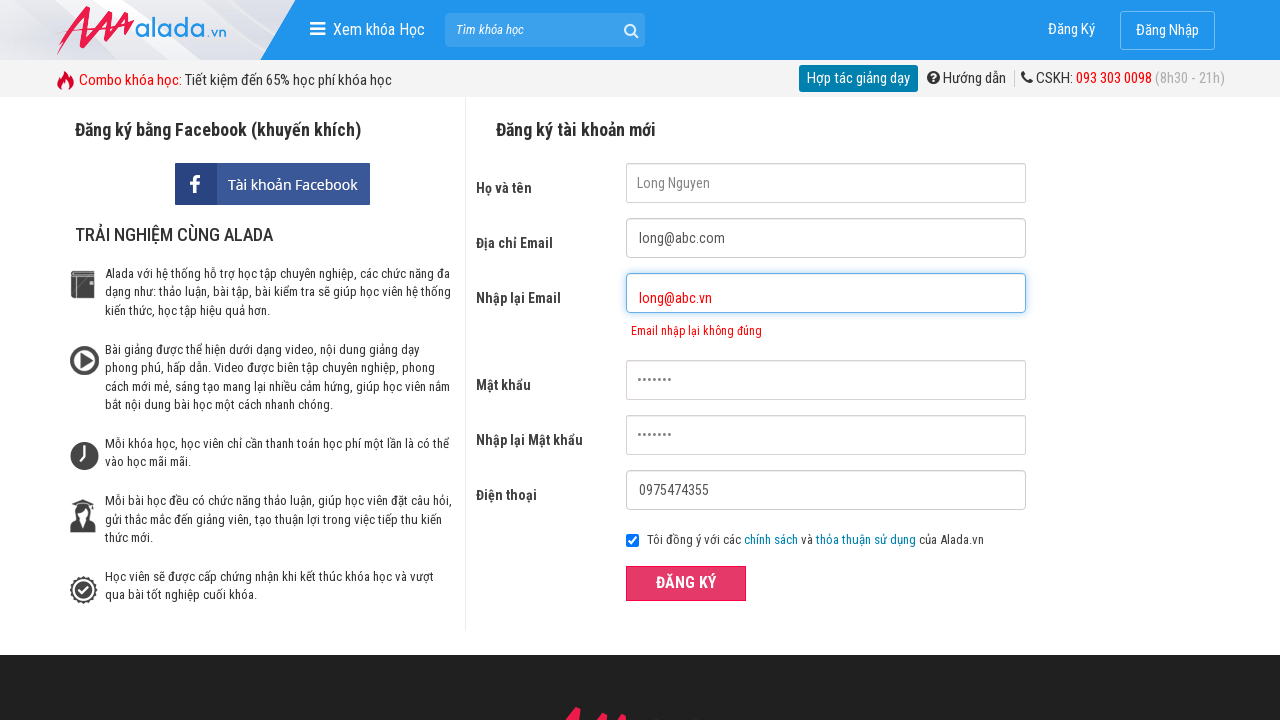